Tests the enabled/disabled and selected states of form elements on SpiceJet booking page, verifying One Way option is selected and checking element display/enabled states.

Starting URL: https://book.spicejet.com/

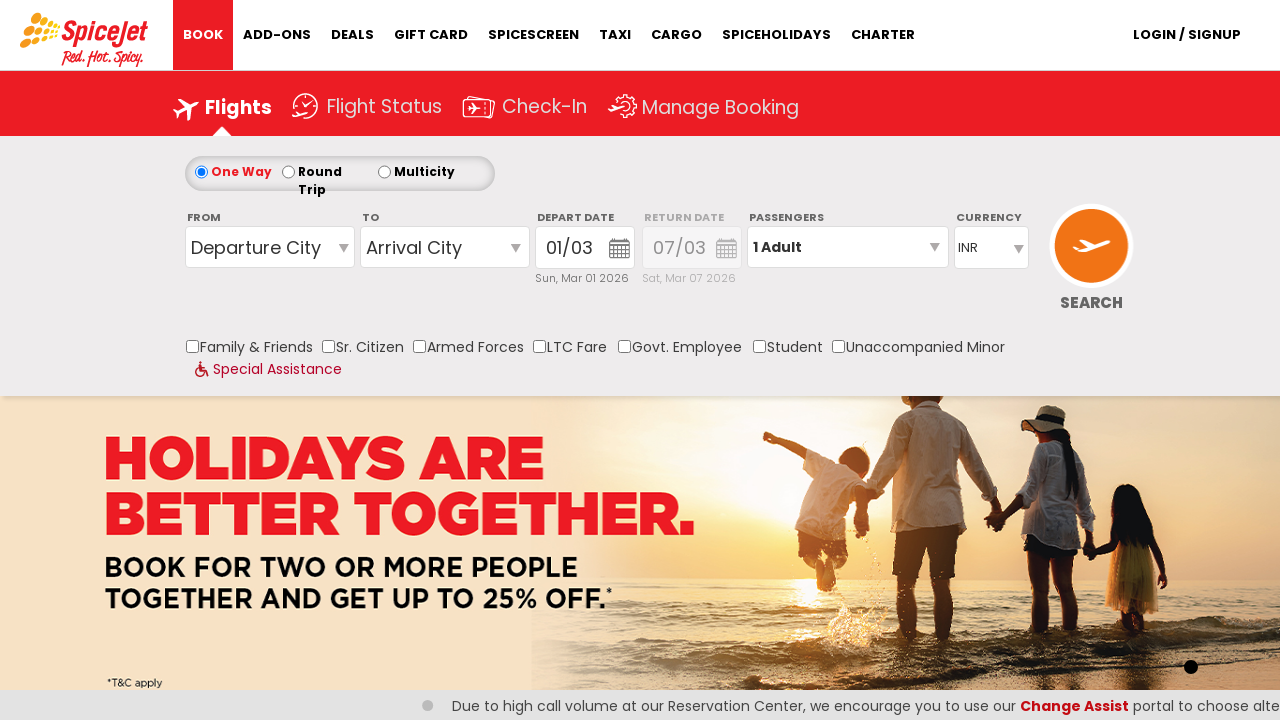

Waited for One Way checkbox to be present
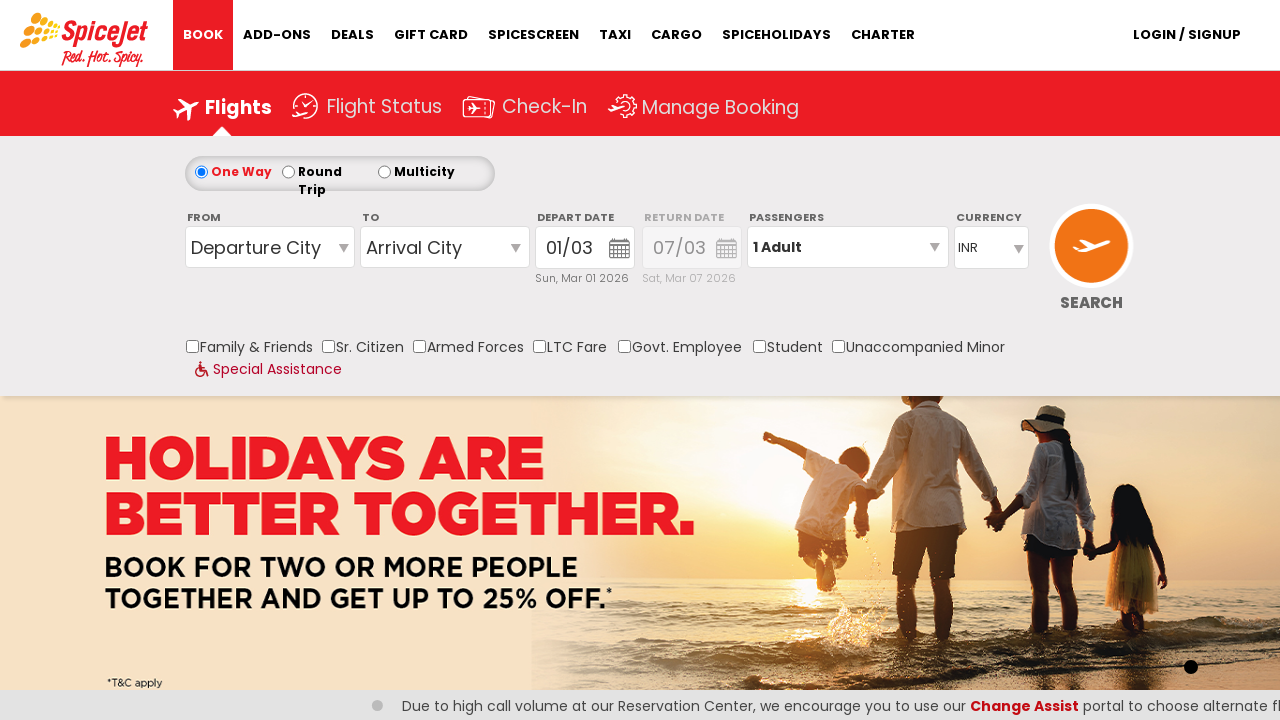

Verified One Way option is checked: True
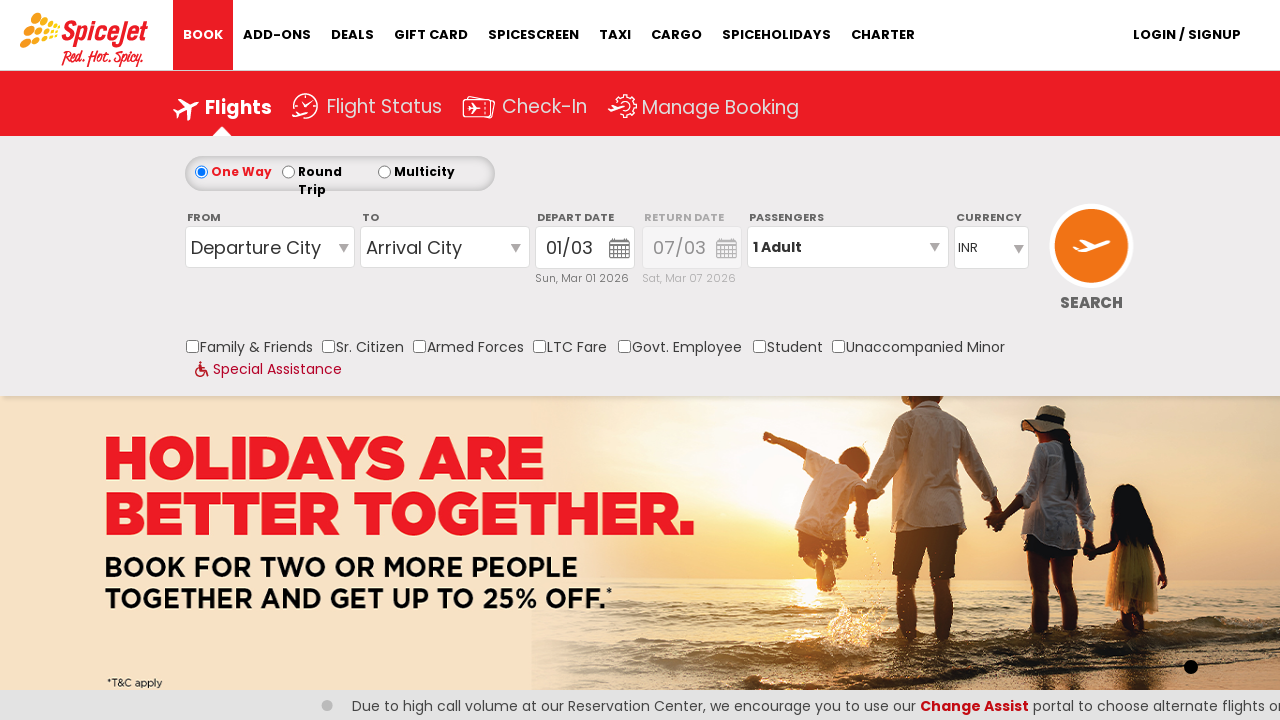

Verified Market Station 1 label is visible
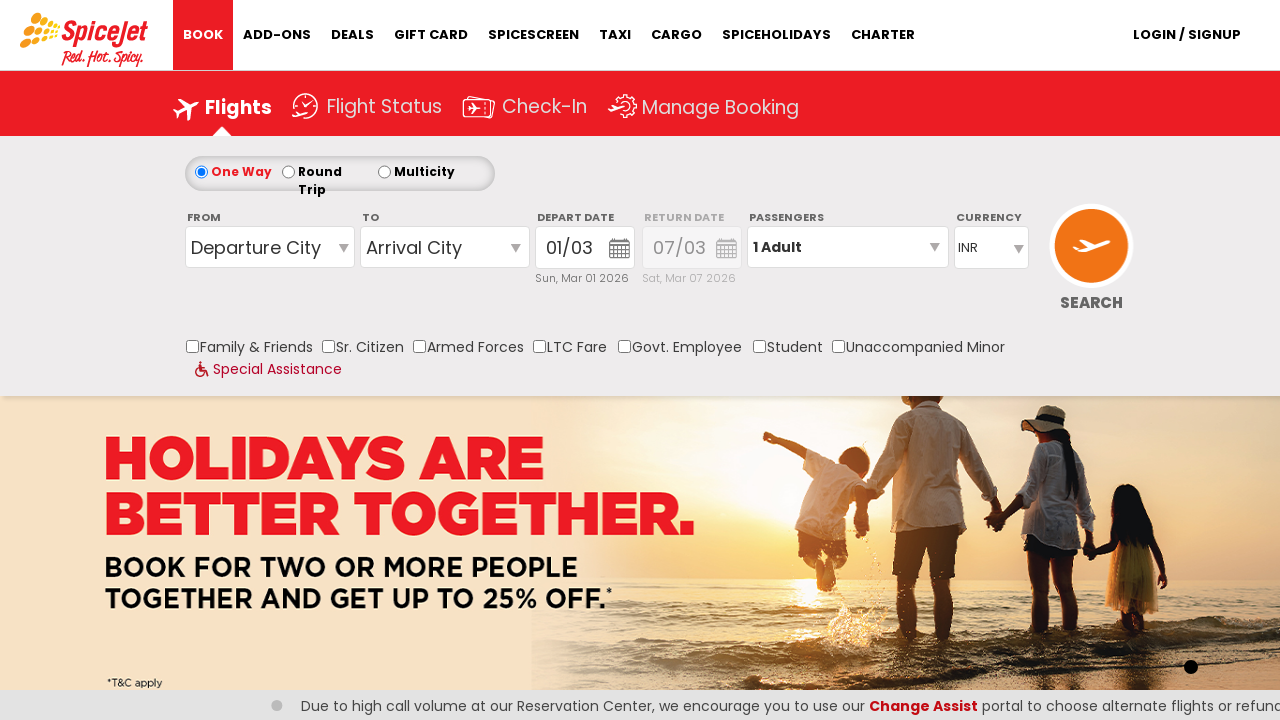

Verified Market Station 2 label exists
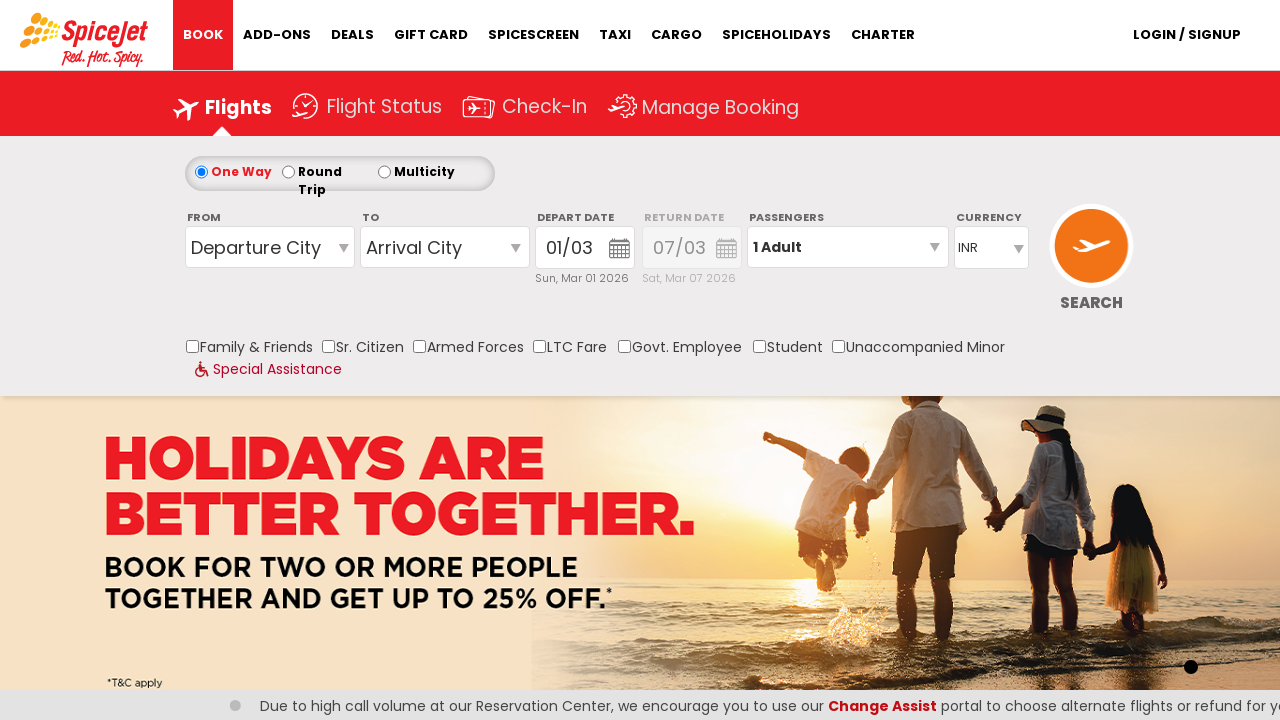

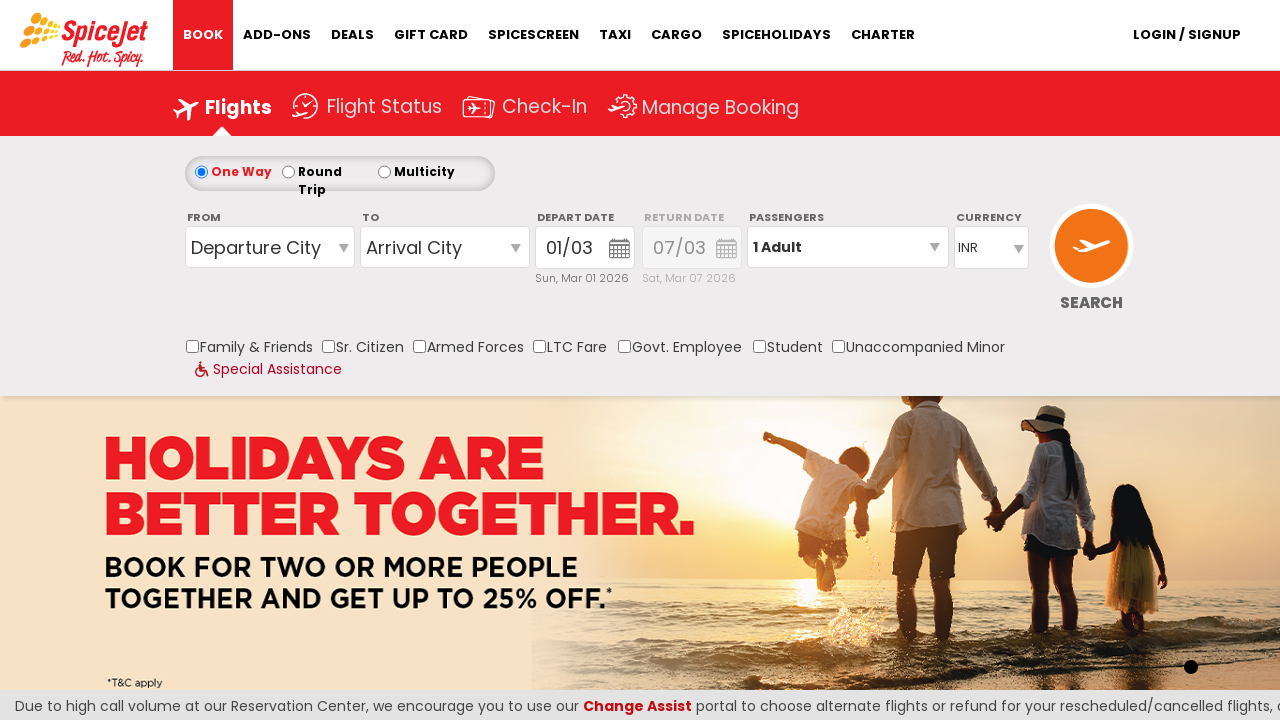